Navigates to the Rahul Shetty Academy Automation Practice page and verifies the page loads successfully

Starting URL: https://rahulshettyacademy.com/AutomationPractice

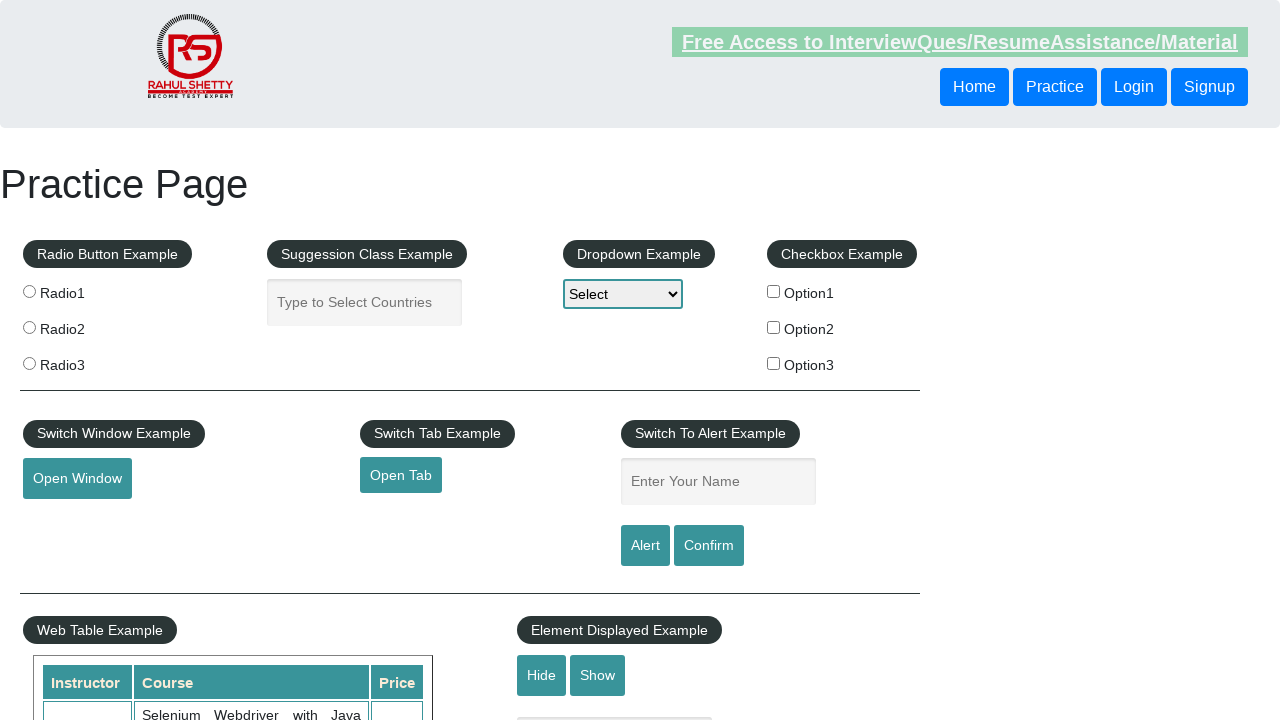

Waited for page DOM content to load
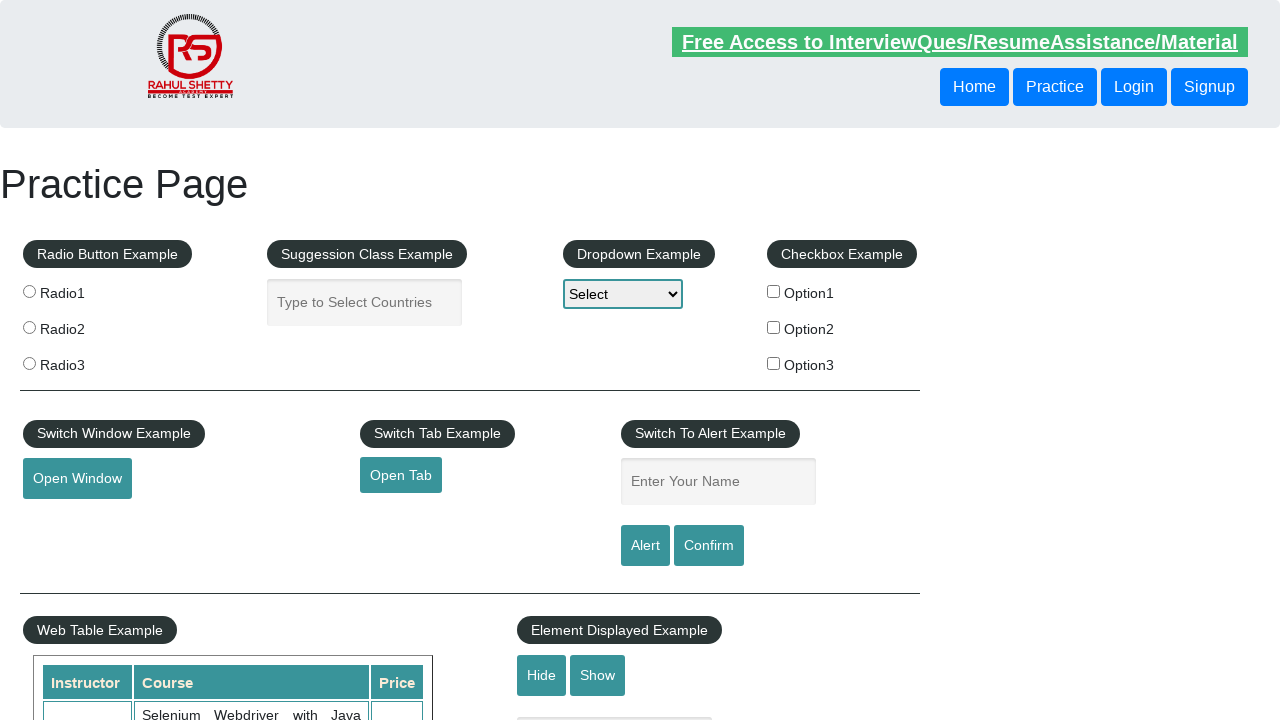

Verified page loaded successfully by confirming h1 element is visible
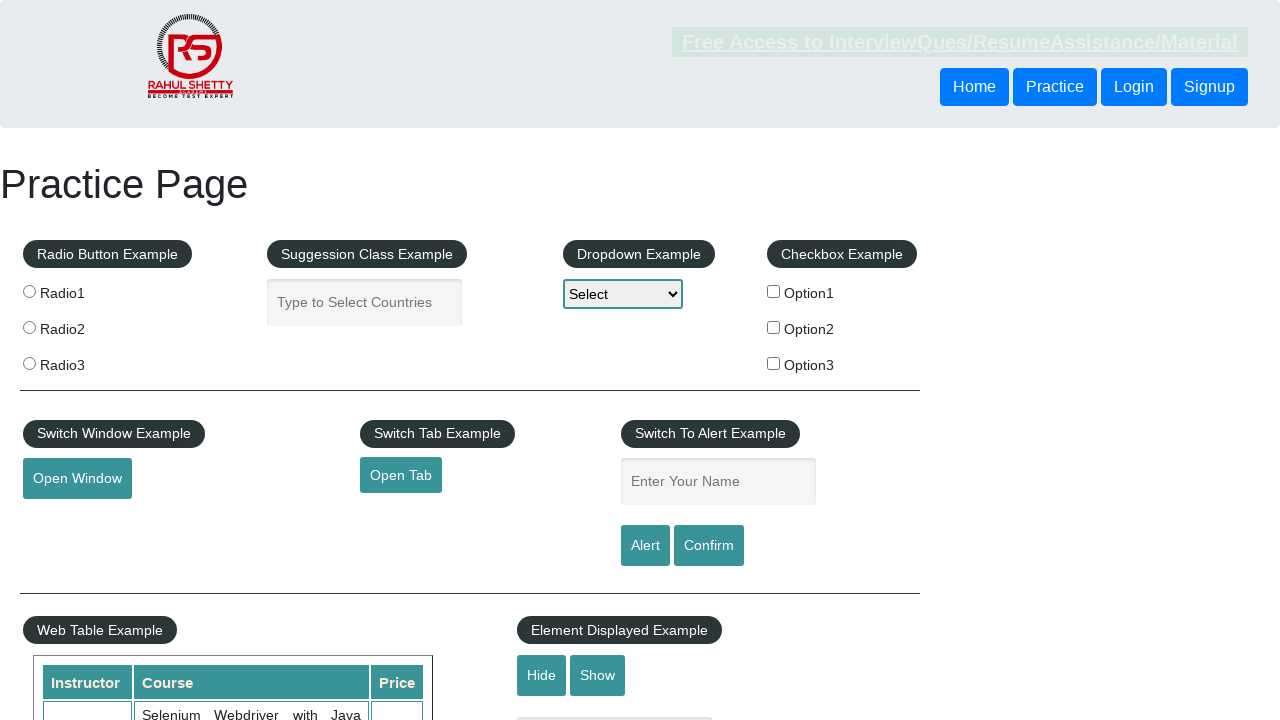

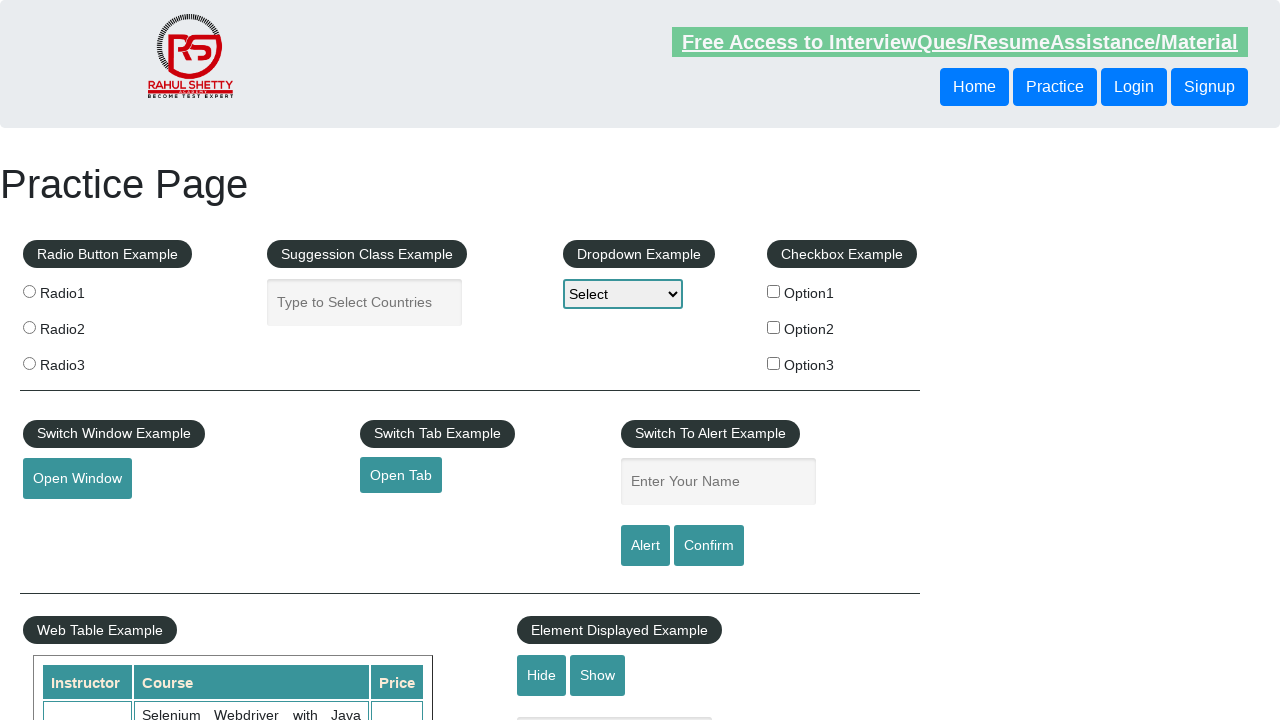